Navigates to login page and clicks login button without entering credentials to verify error message appears

Starting URL: https://the-internet.herokuapp.com/

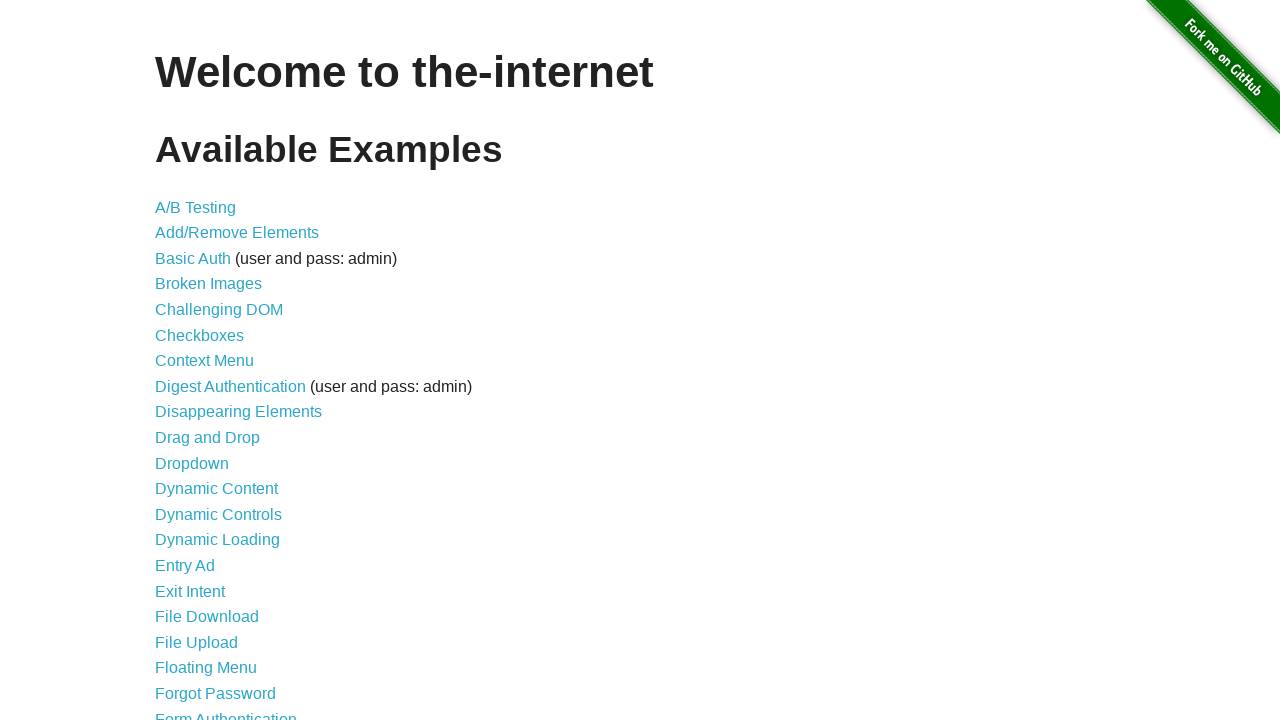

Clicked Form Authentication link to navigate to login page at (226, 712) on xpath=//*[@id="content"]/ul/li[21]/a
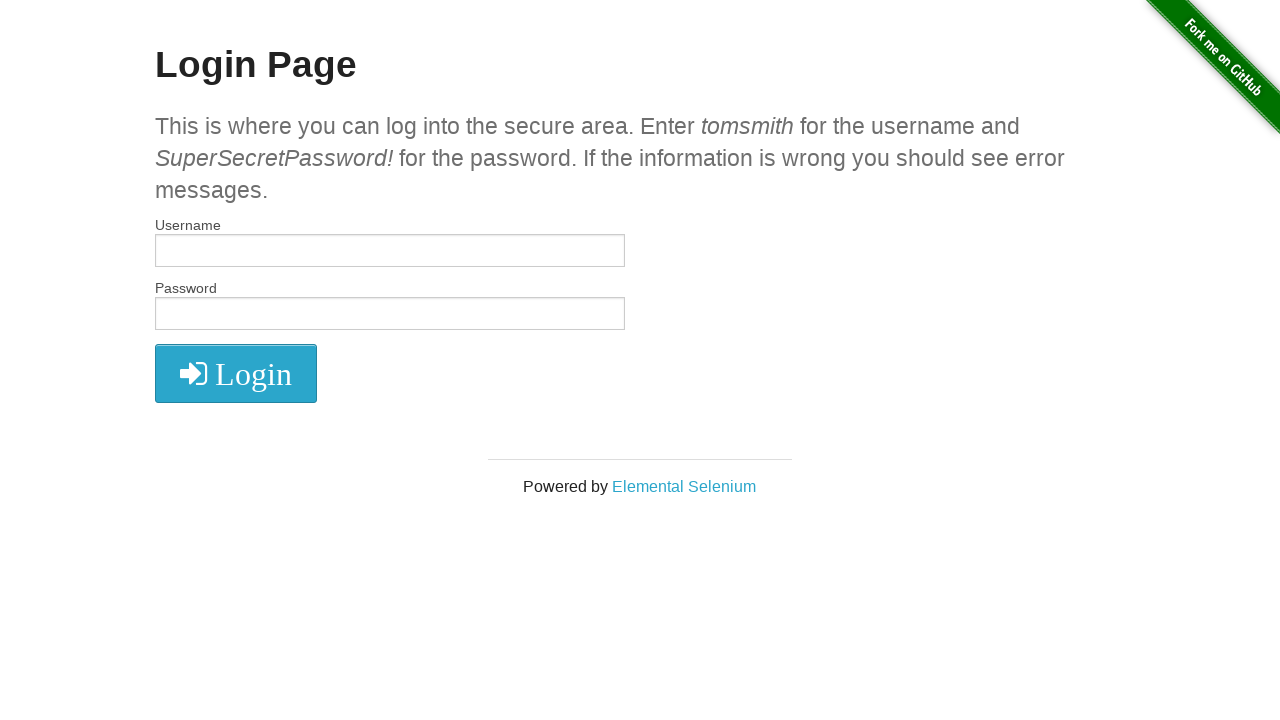

Clicked login button without entering credentials at (236, 373) on xpath=//*[@id="login"]/button
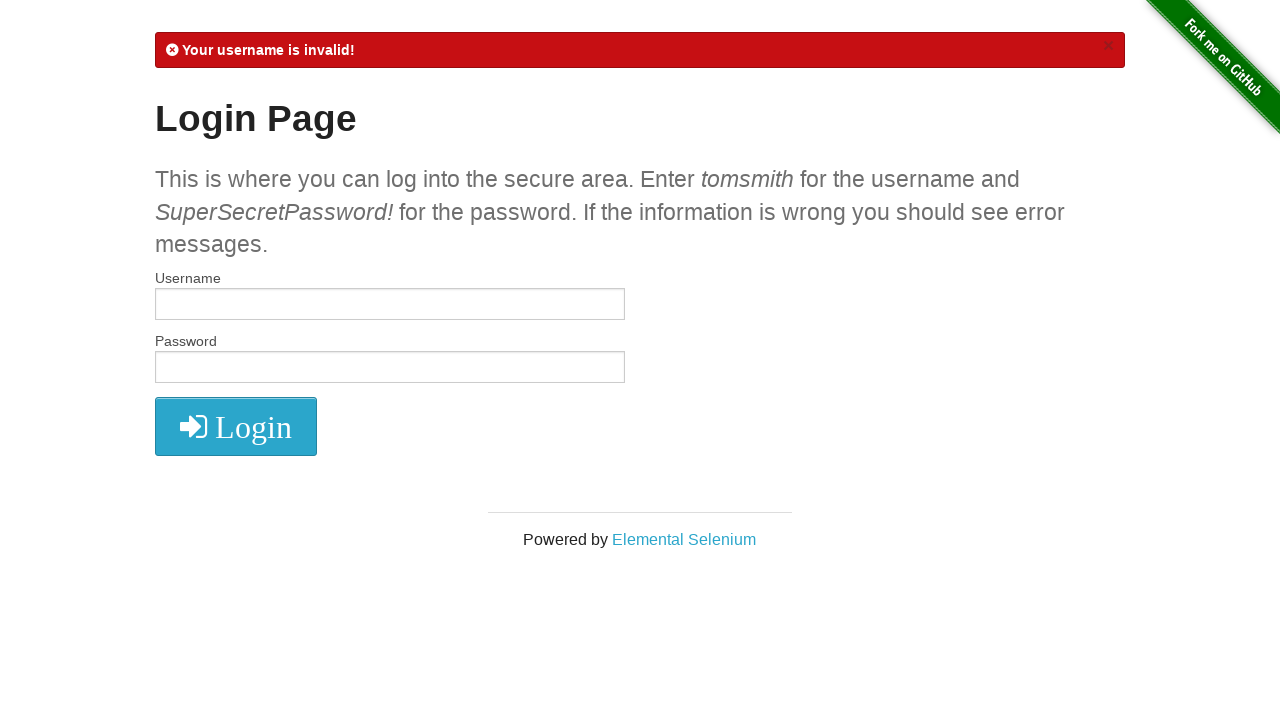

Error message appeared on login page
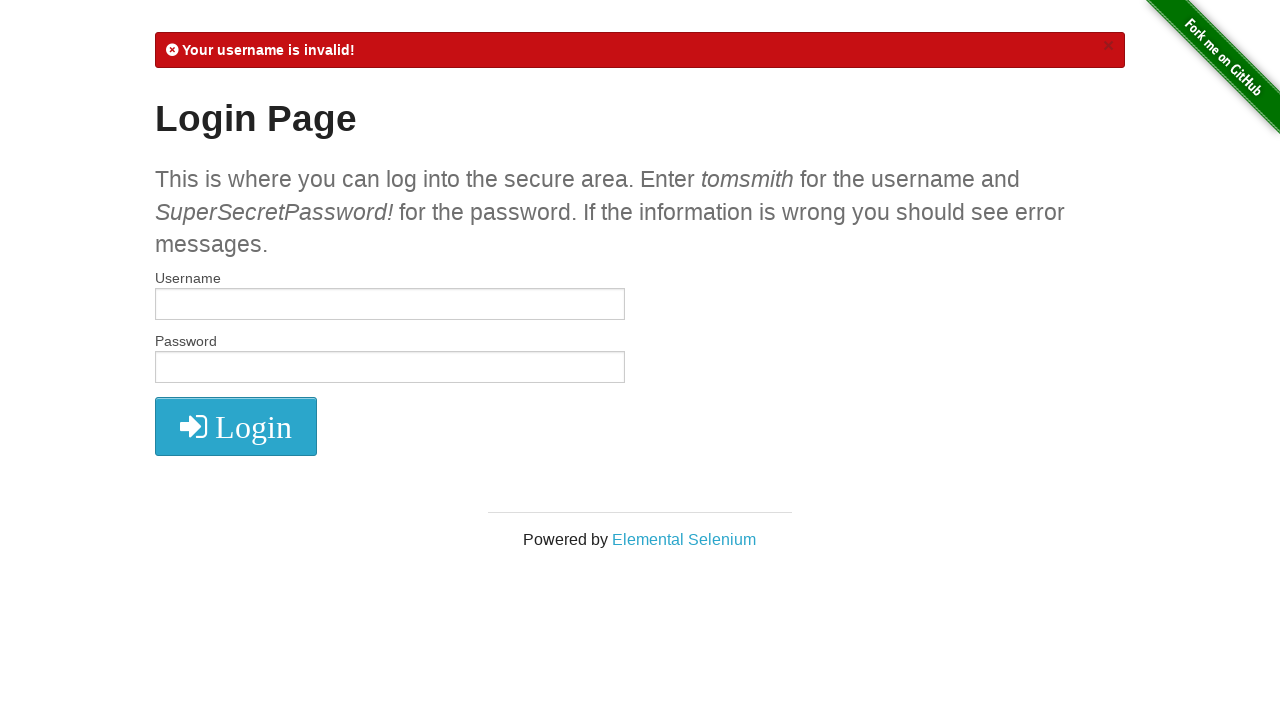

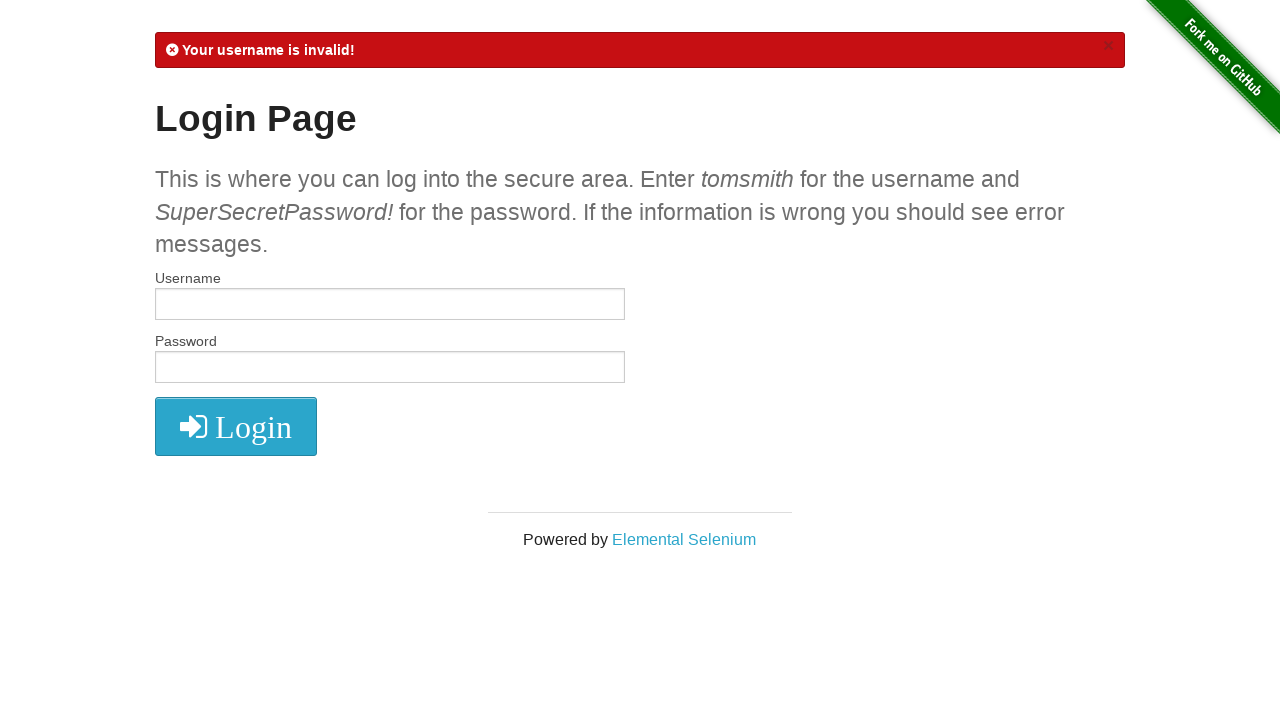